Tests link counting and navigation functionality by counting links in different sections of the page, opening footer links in new tabs, and retrieving their titles

Starting URL: https://www.rahulshettyacademy.com/AutomationPractice/

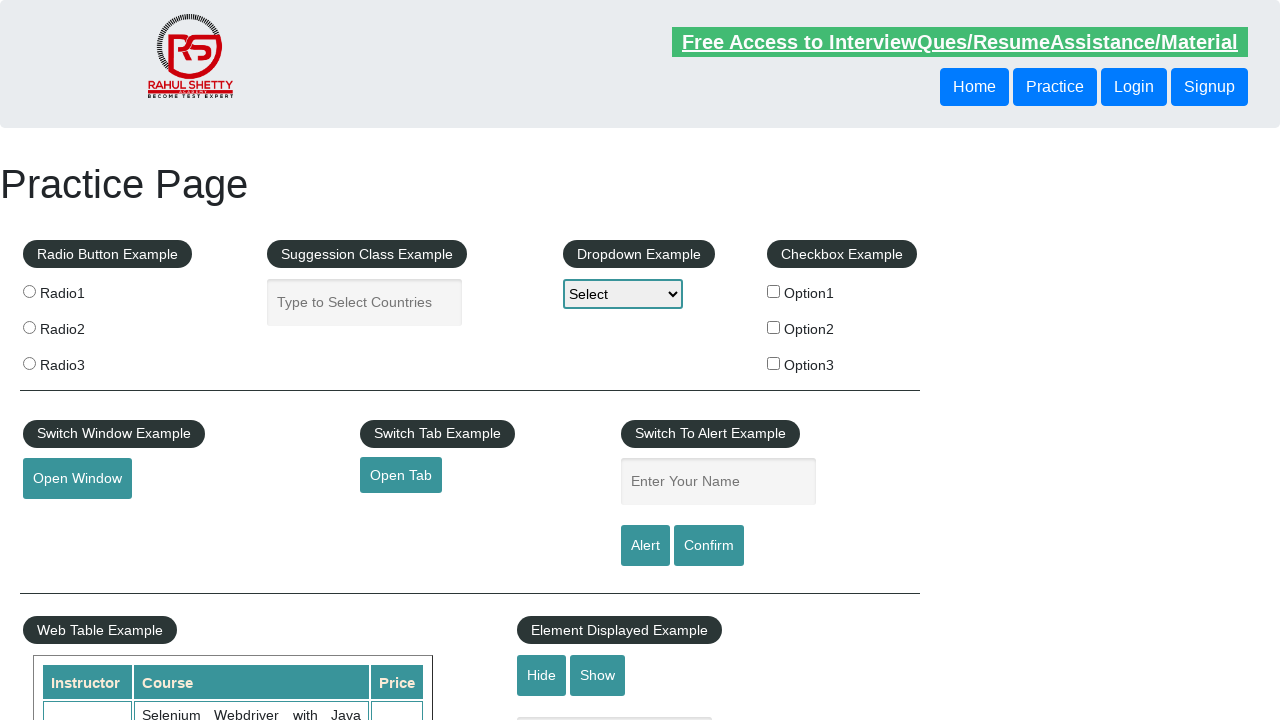

Counted total links on page
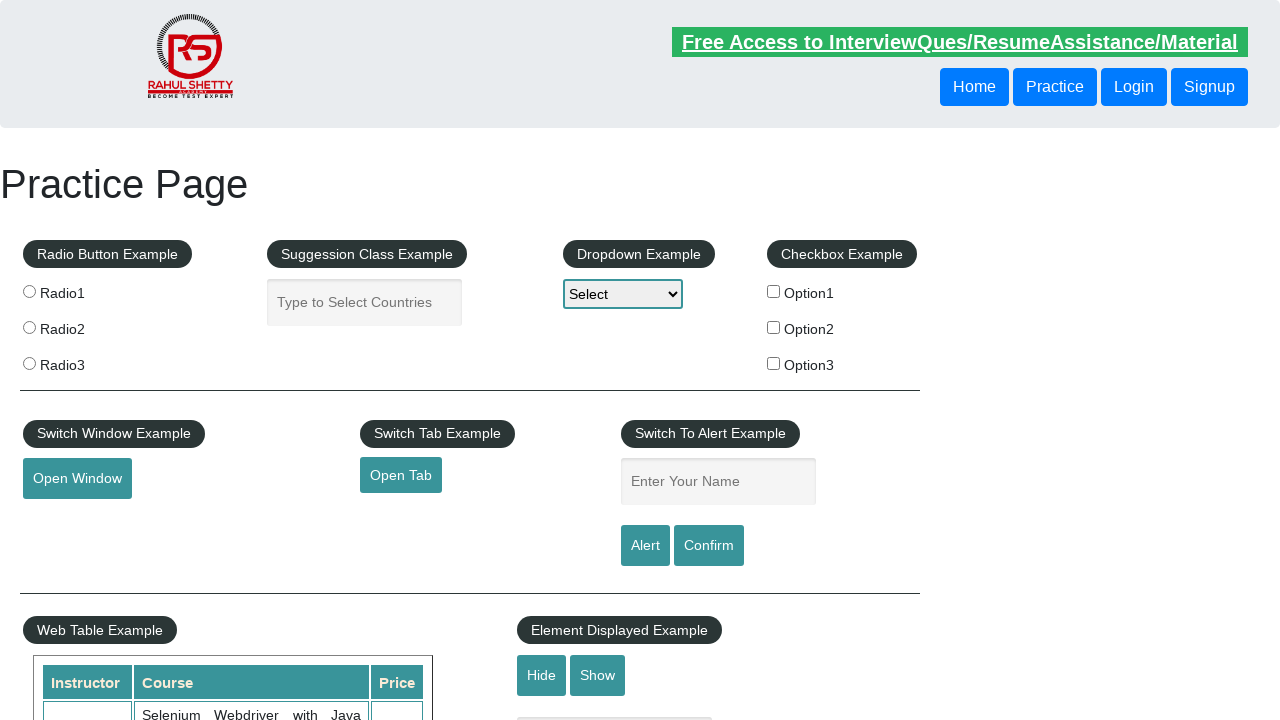

Located footer section
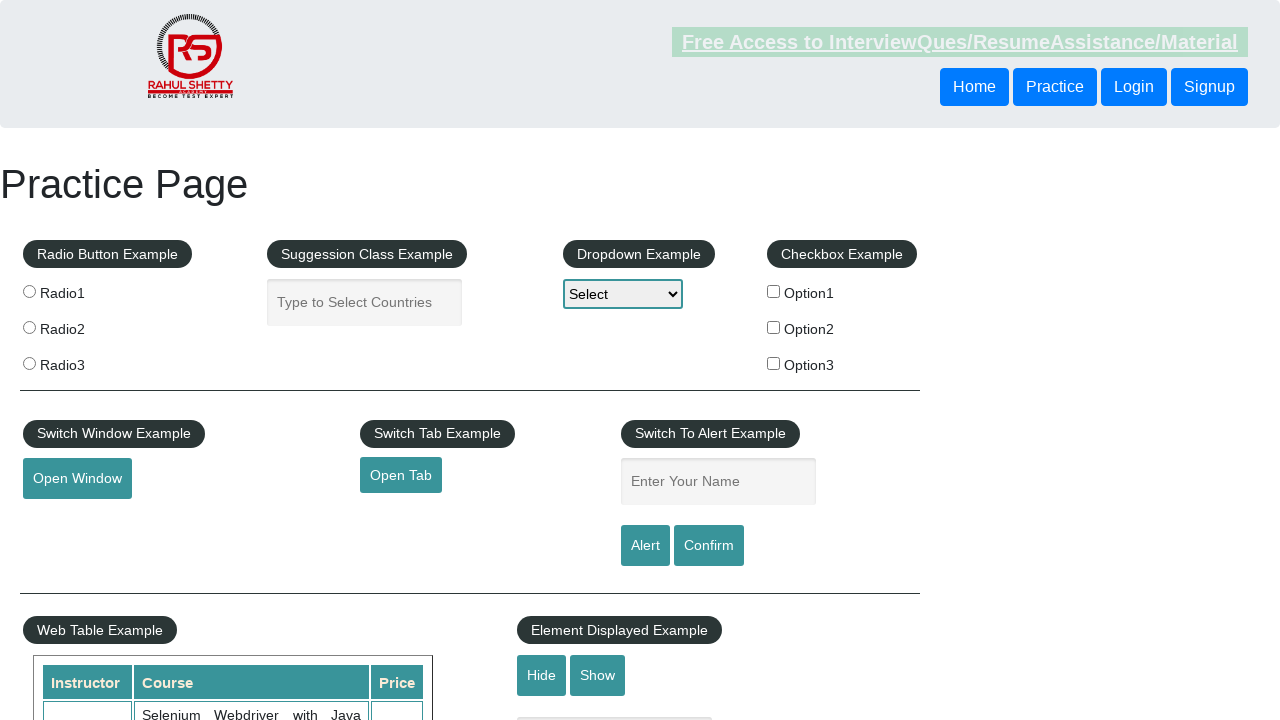

Counted links in footer section
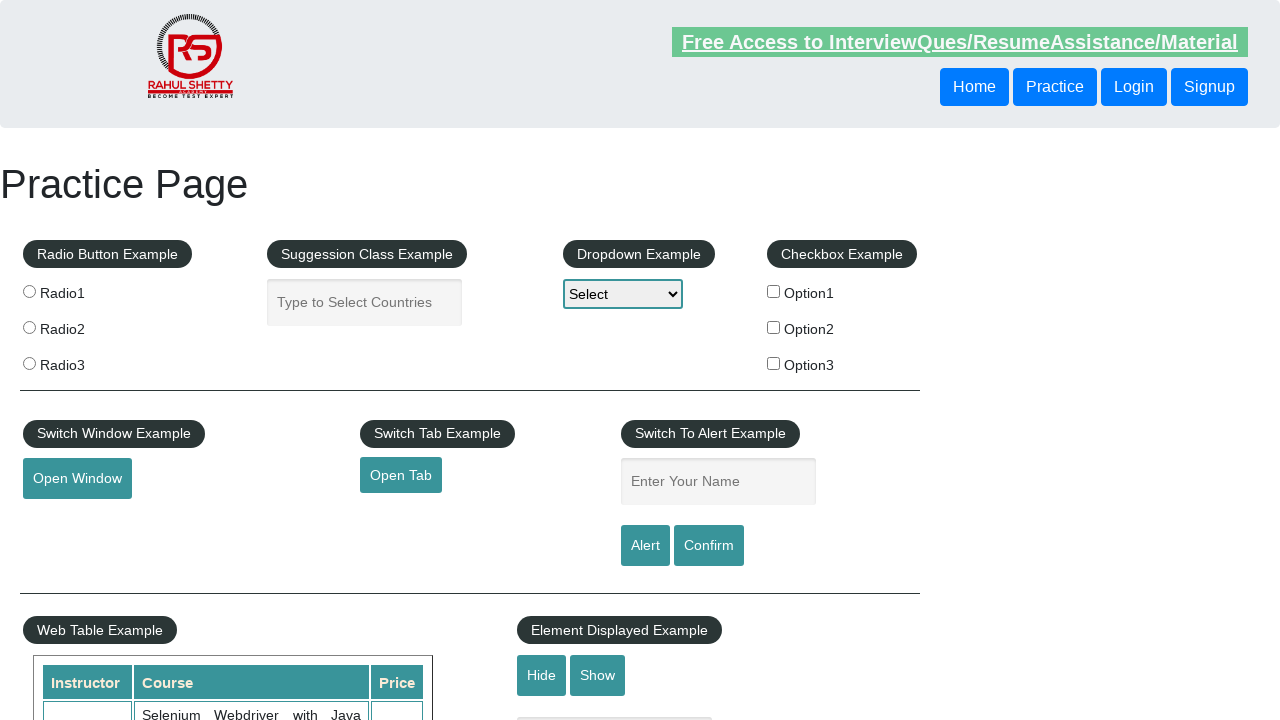

Located first column of footer
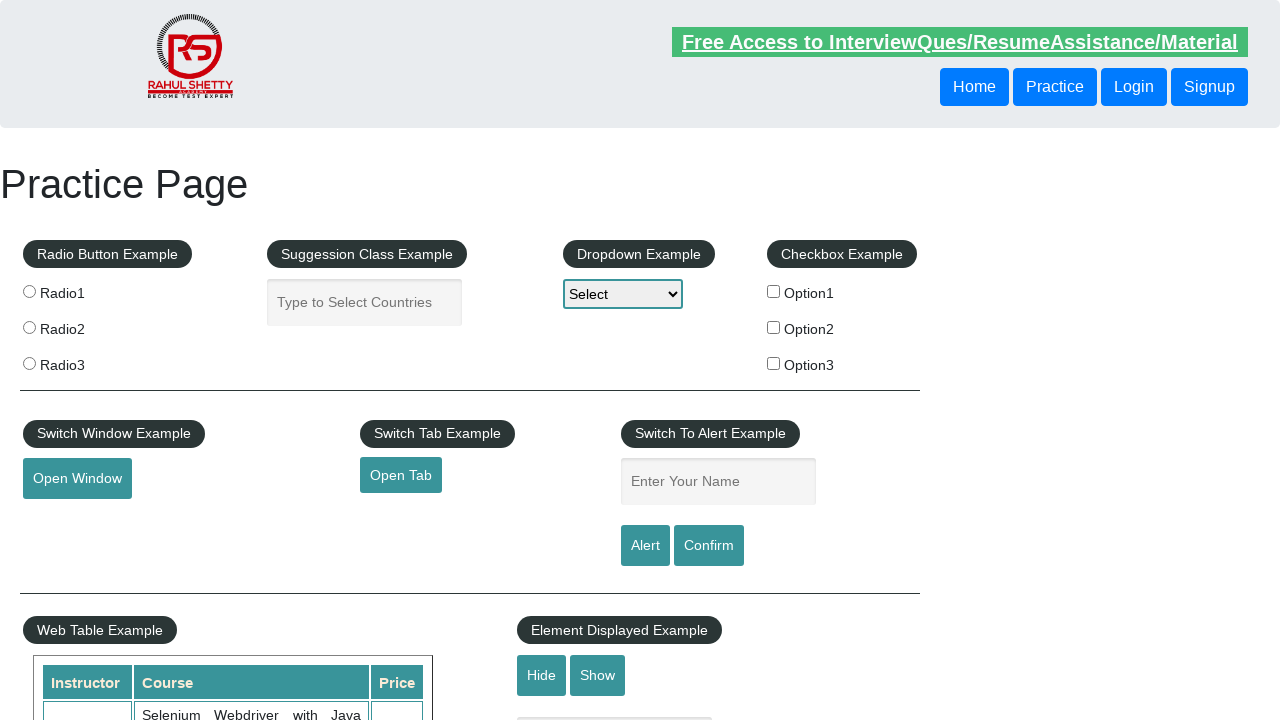

Counted links in first footer column
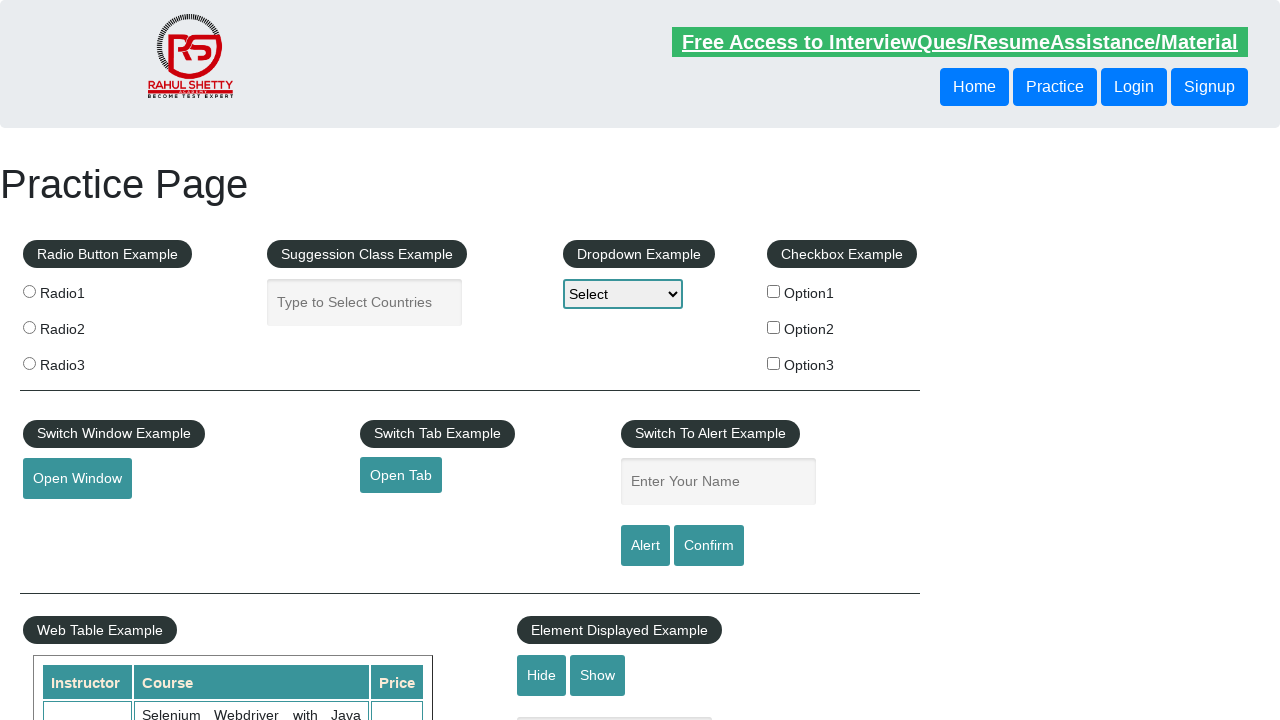

Located link 1 in first footer column
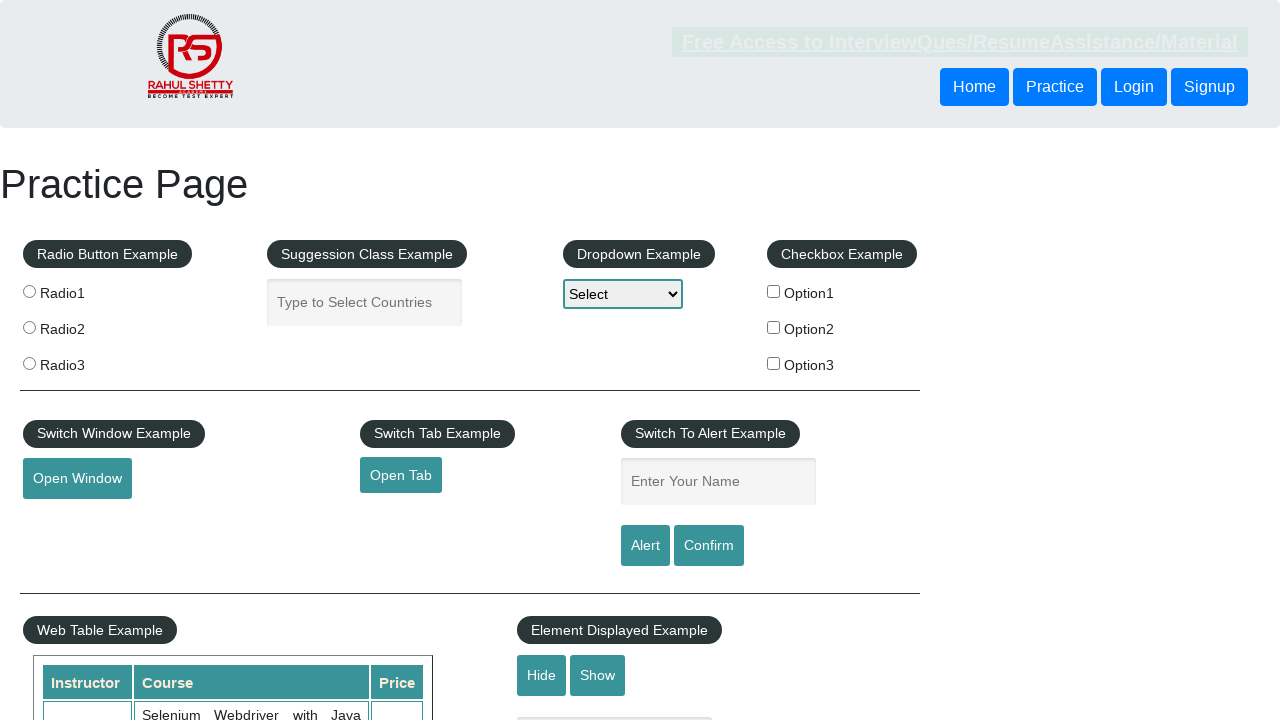

Opened link 1 in new tab using Ctrl+Click at (68, 520) on #gf-BIG >> xpath=//table/tbody/tr/td[1]/ul >> a >> nth=1
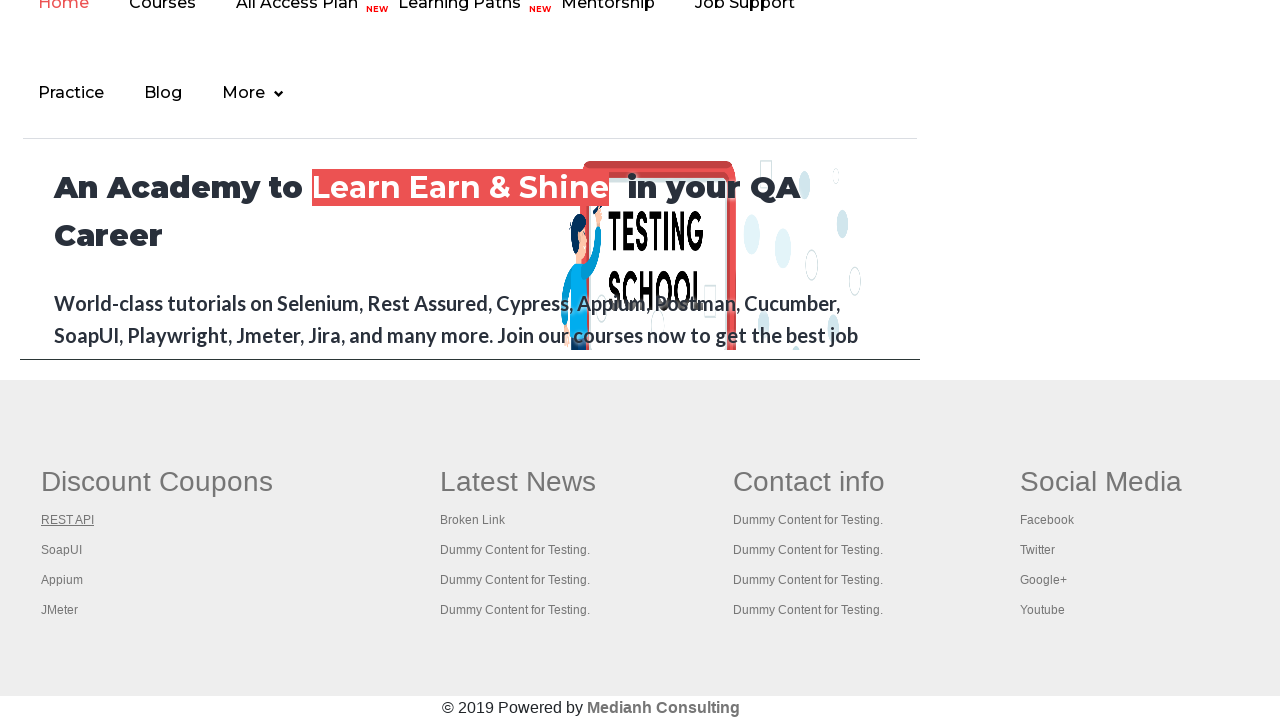

Retrieved title of new tab 1: REST API Tutorial
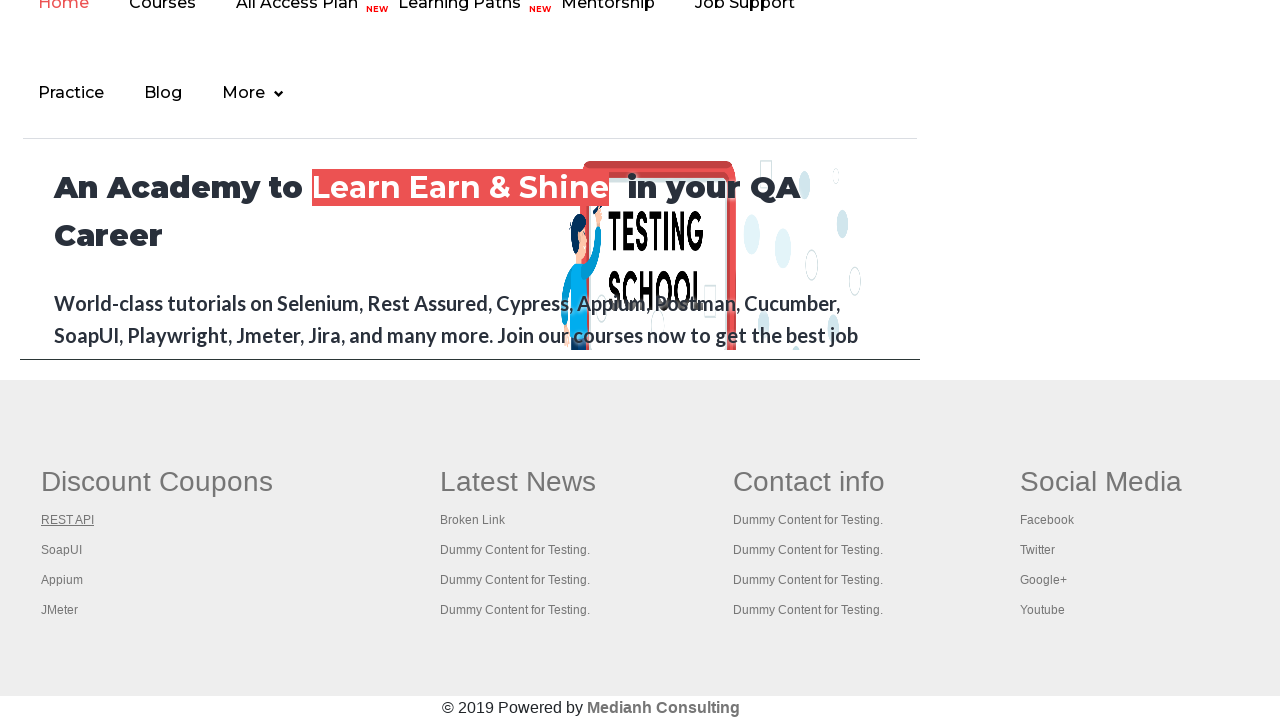

Closed new tab 1
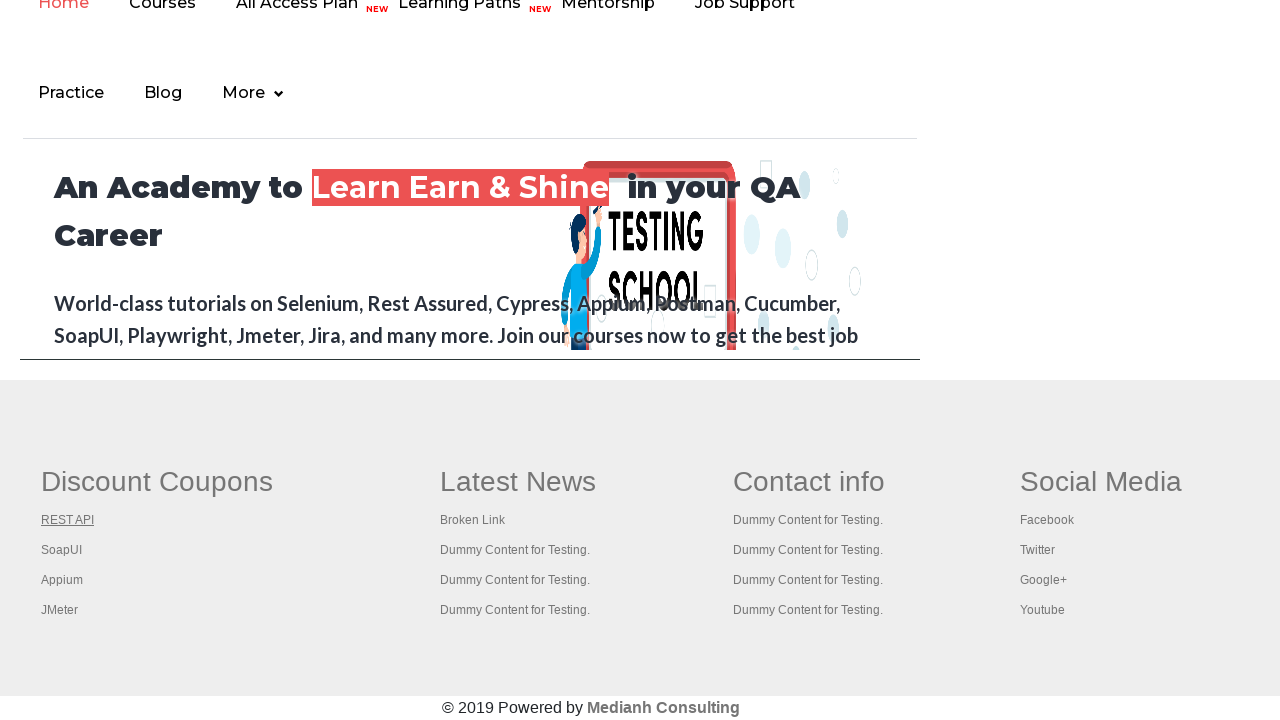

Located link 2 in first footer column
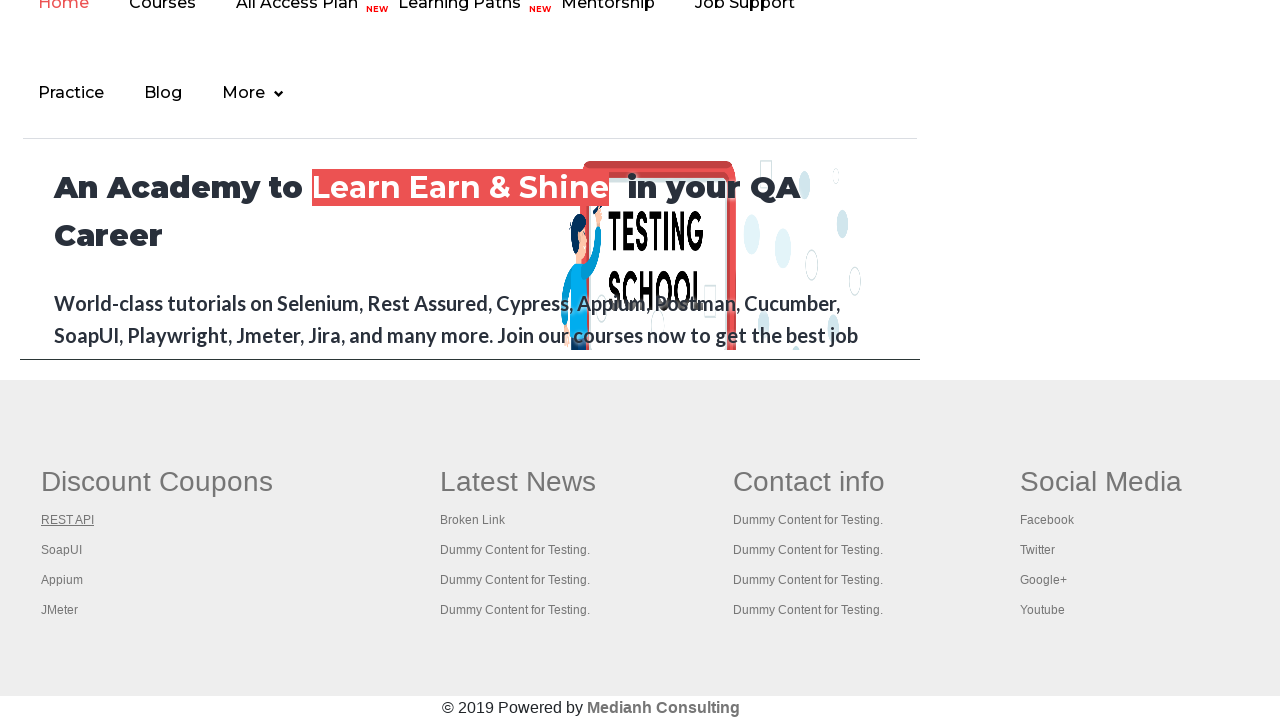

Opened link 2 in new tab using Ctrl+Click at (62, 550) on #gf-BIG >> xpath=//table/tbody/tr/td[1]/ul >> a >> nth=2
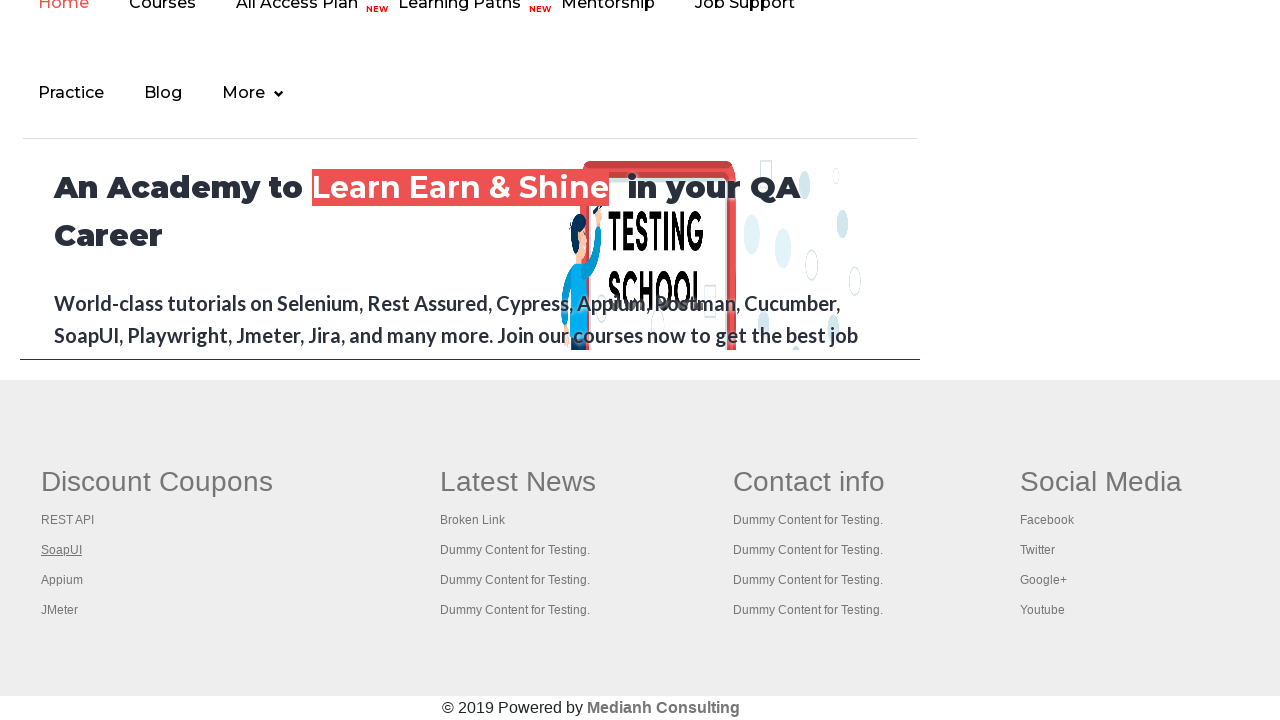

Retrieved title of new tab 2: The World’s Most Popular API Testing Tool | SoapUI
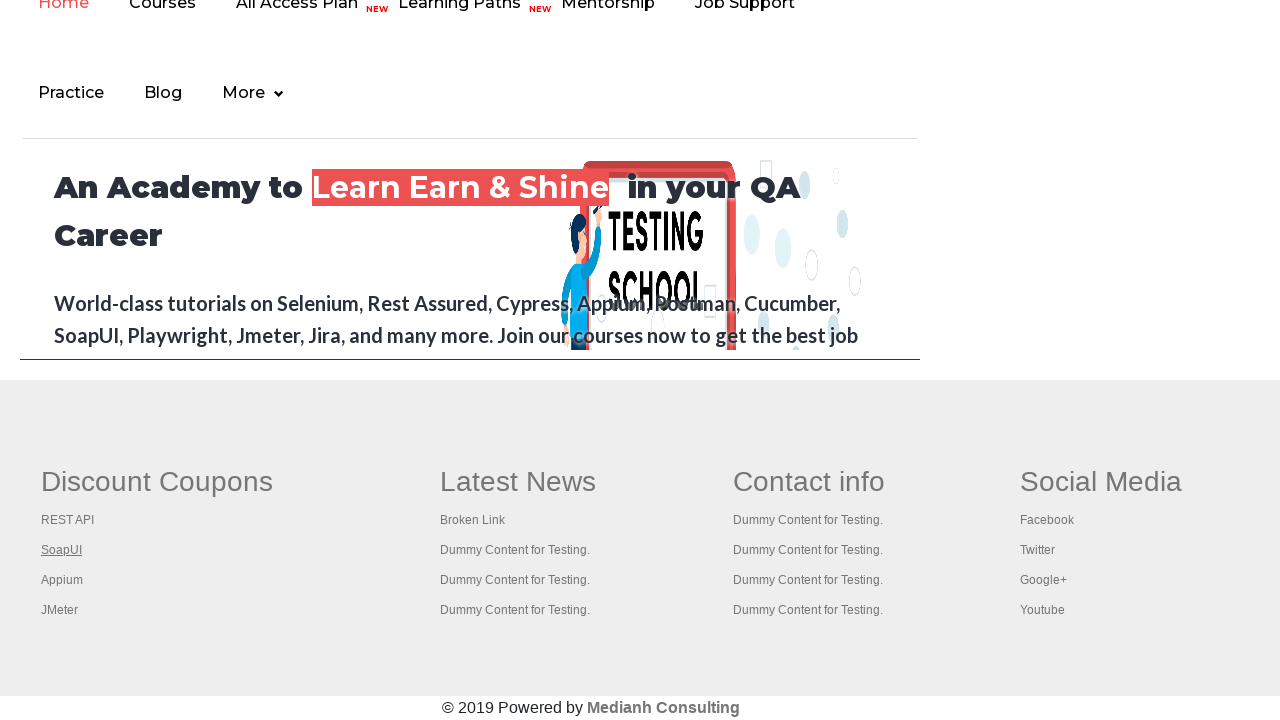

Closed new tab 2
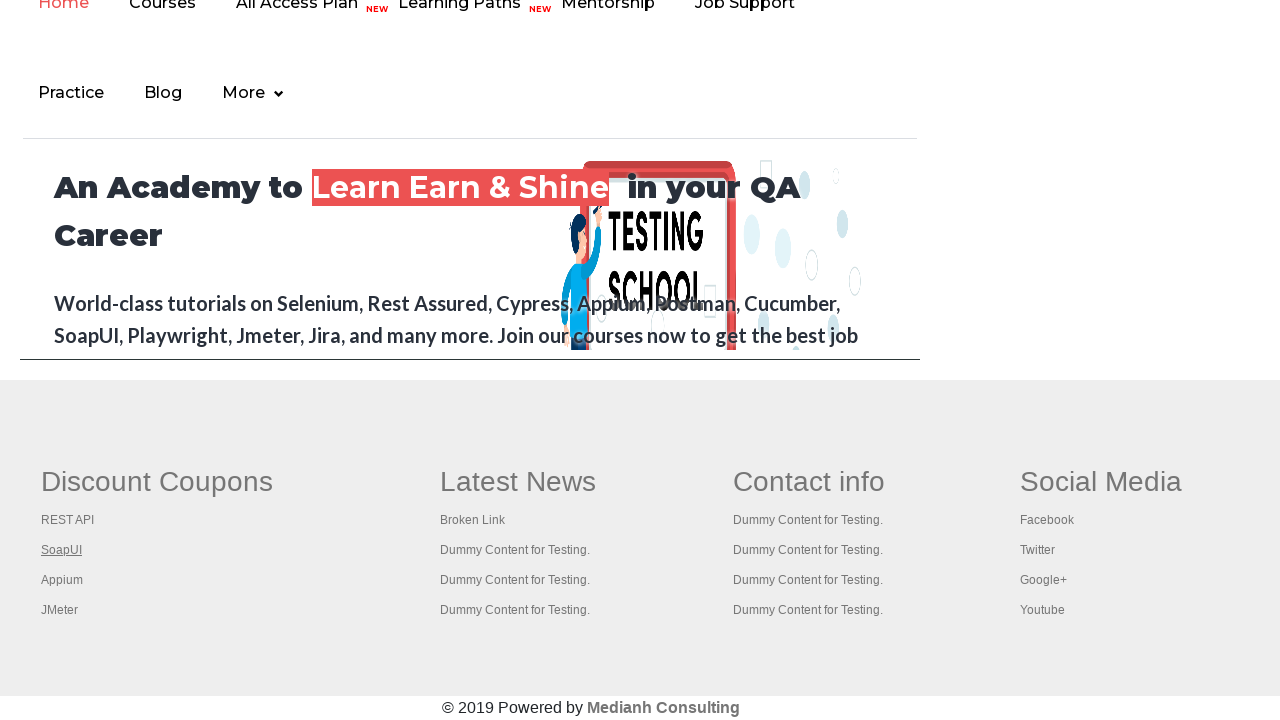

Located link 3 in first footer column
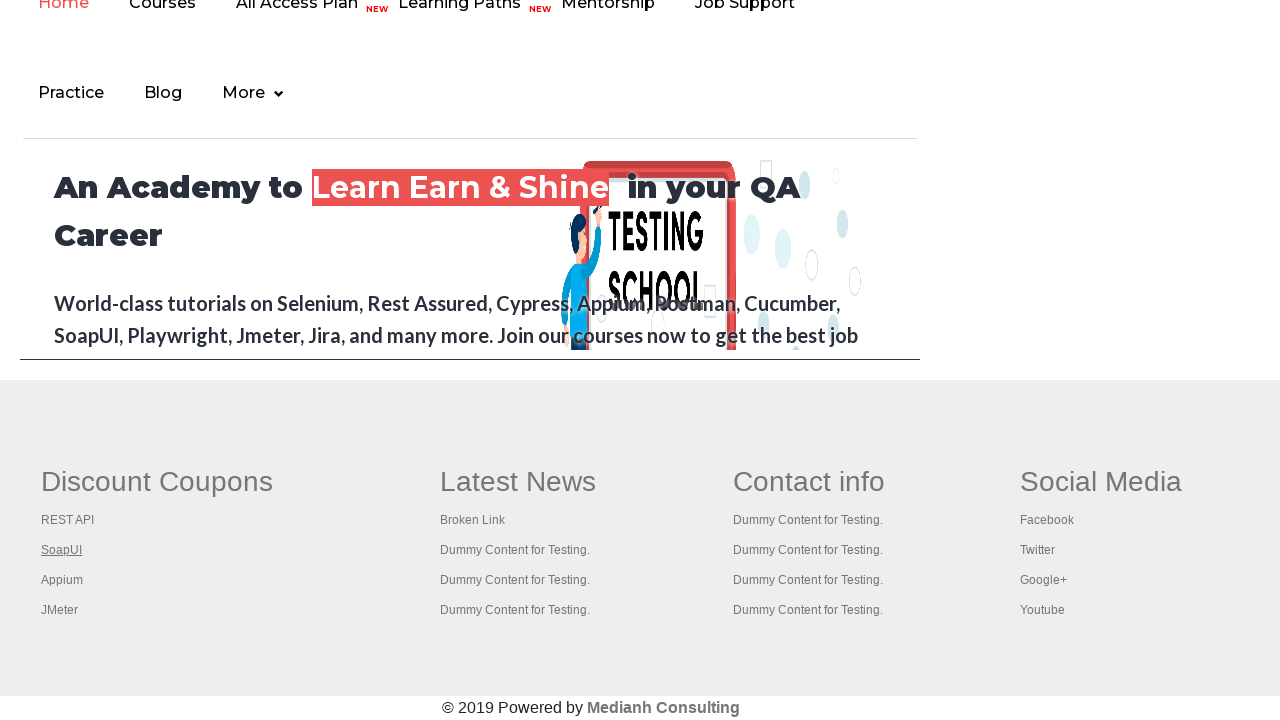

Opened link 3 in new tab using Ctrl+Click at (62, 580) on #gf-BIG >> xpath=//table/tbody/tr/td[1]/ul >> a >> nth=3
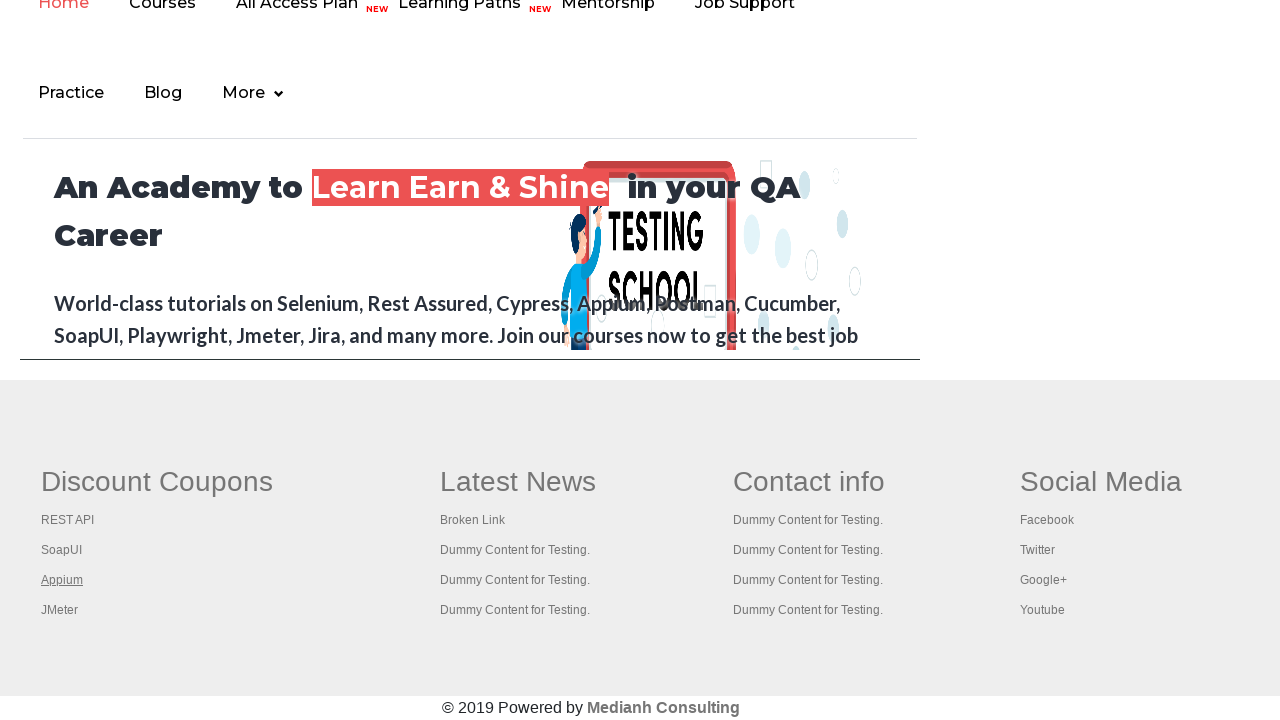

Retrieved title of new tab 3: 
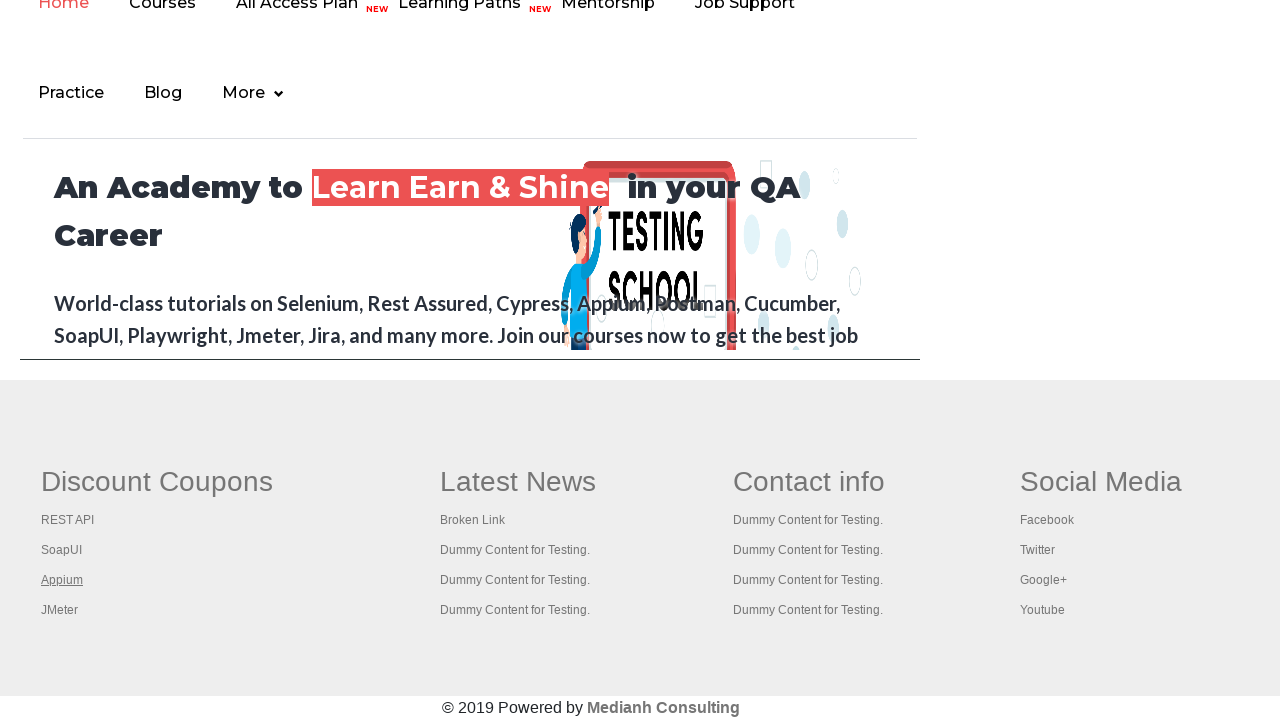

Closed new tab 3
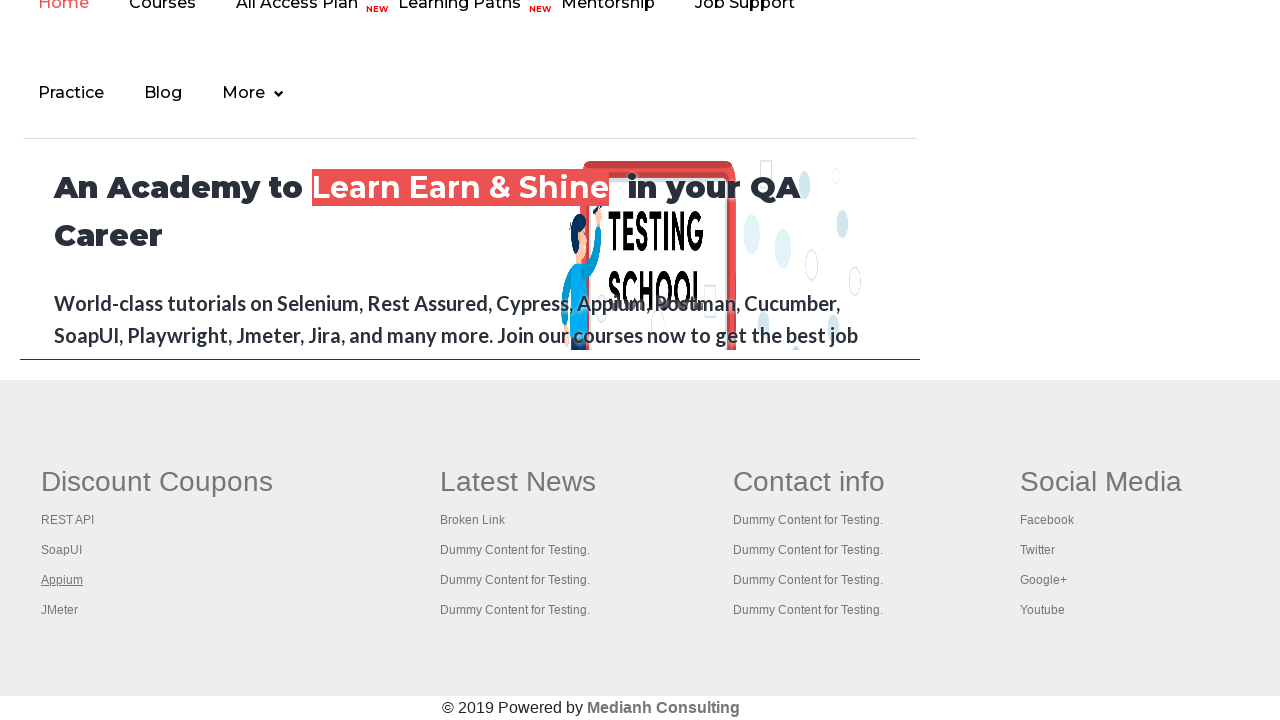

Located link 4 in first footer column
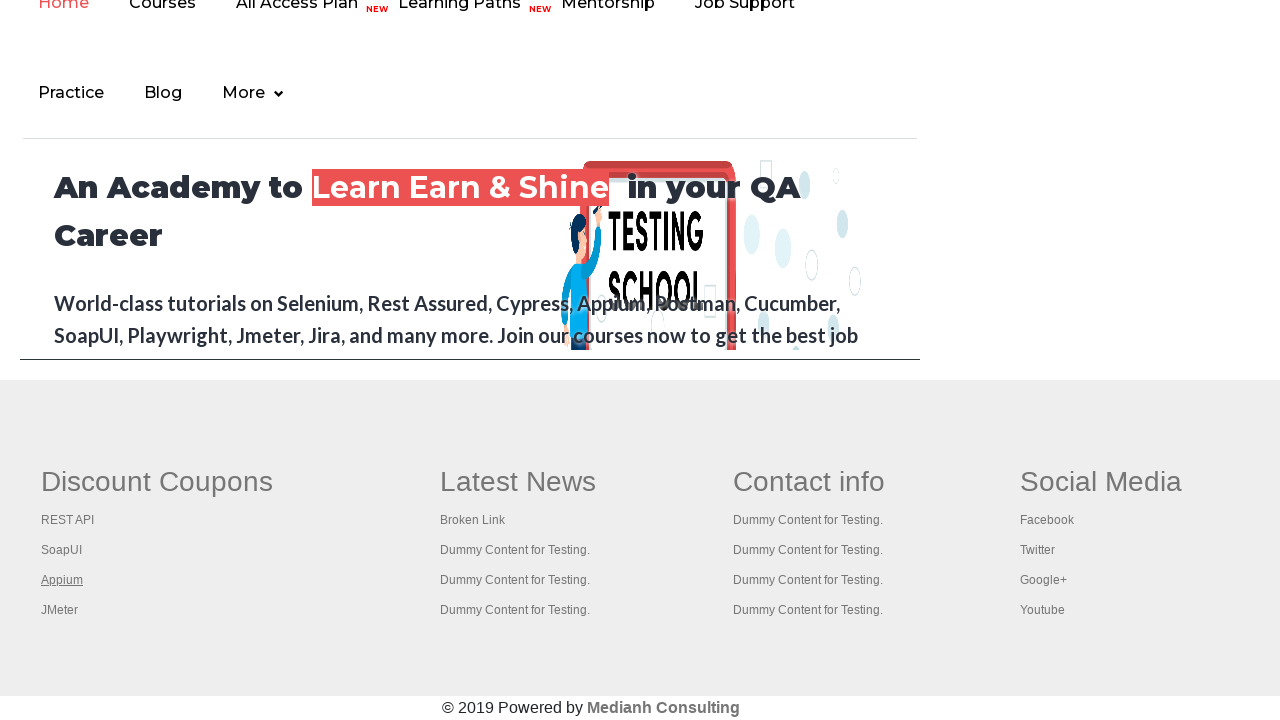

Opened link 4 in new tab using Ctrl+Click at (60, 610) on #gf-BIG >> xpath=//table/tbody/tr/td[1]/ul >> a >> nth=4
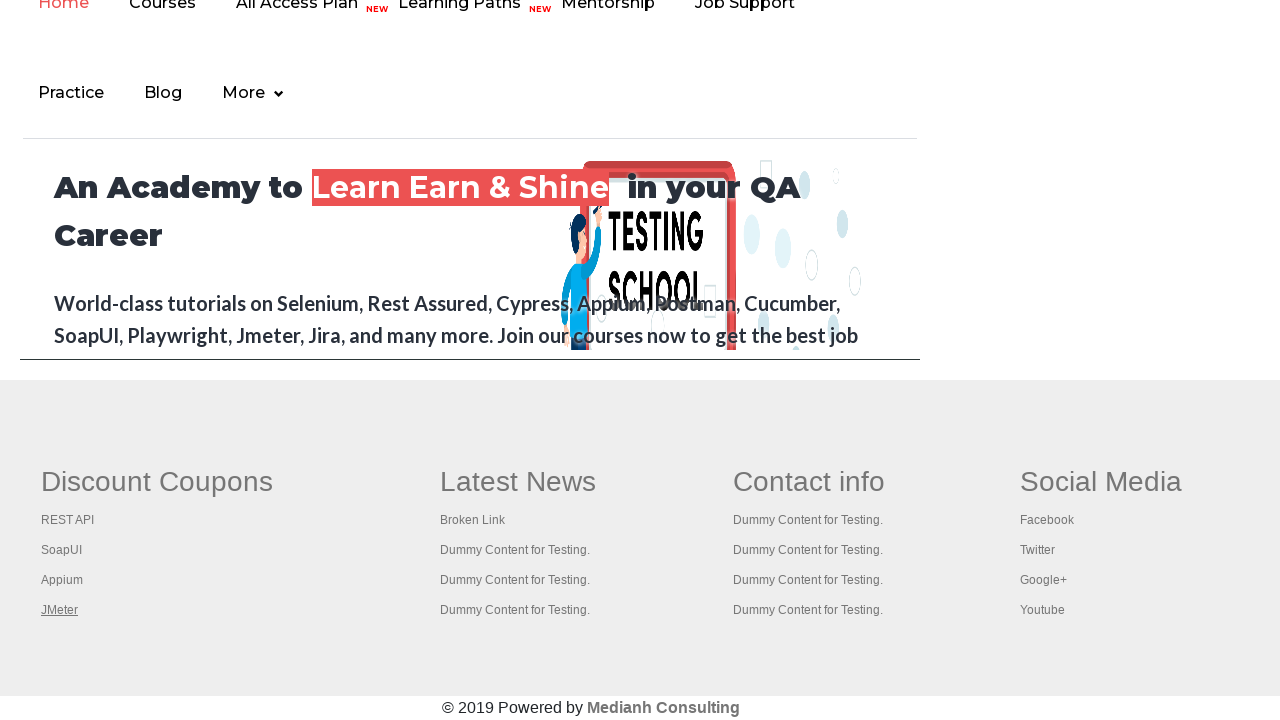

Retrieved title of new tab 4: Apache JMeter - Apache JMeter™
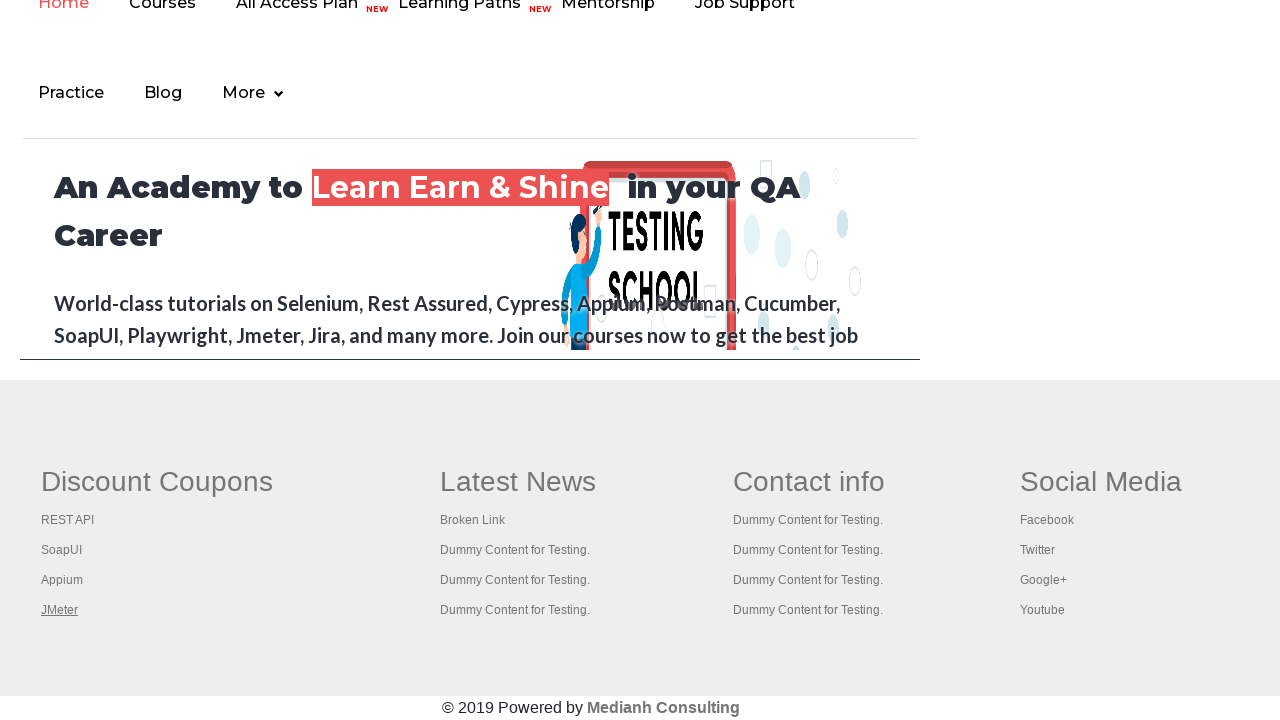

Closed new tab 4
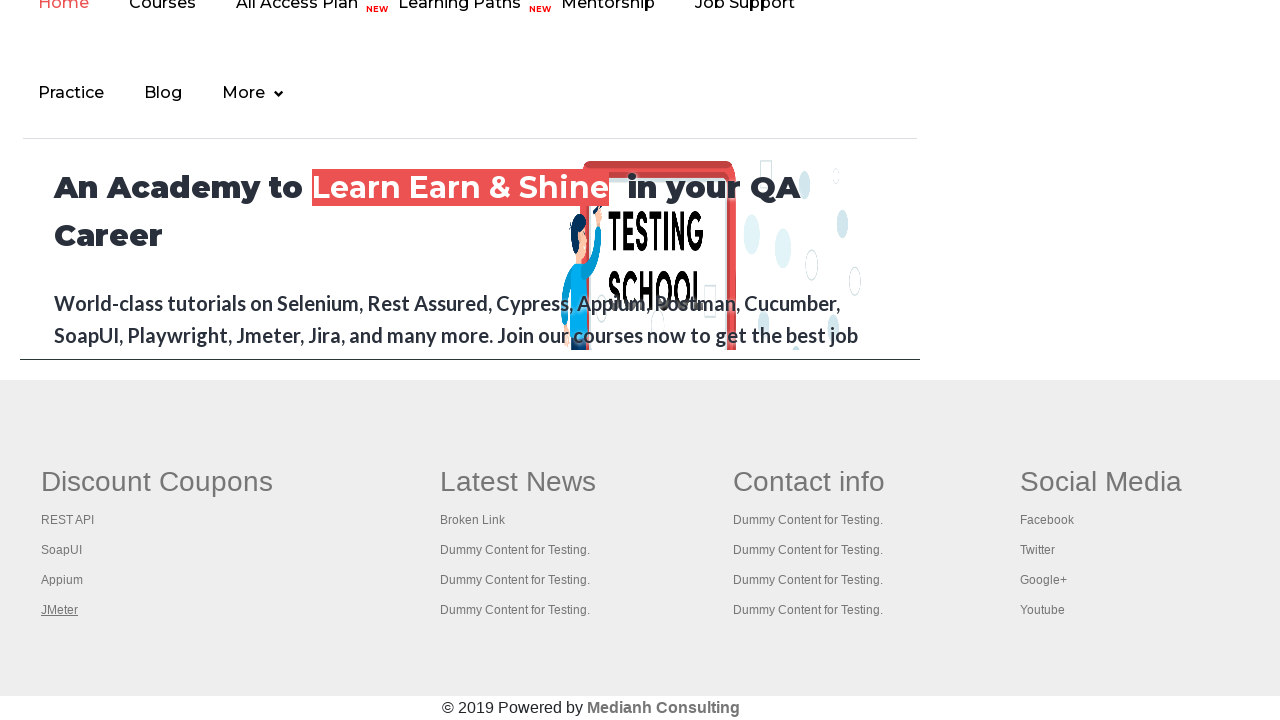

Retrieved original page title: Practice Page
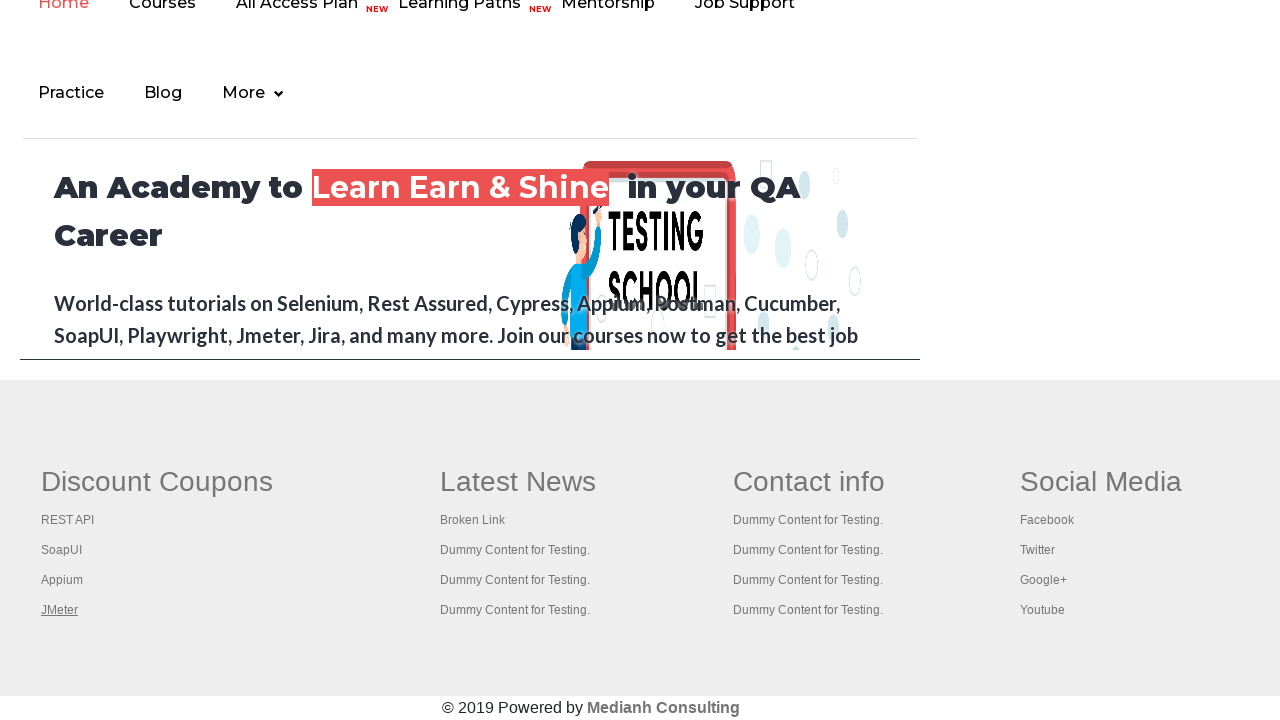

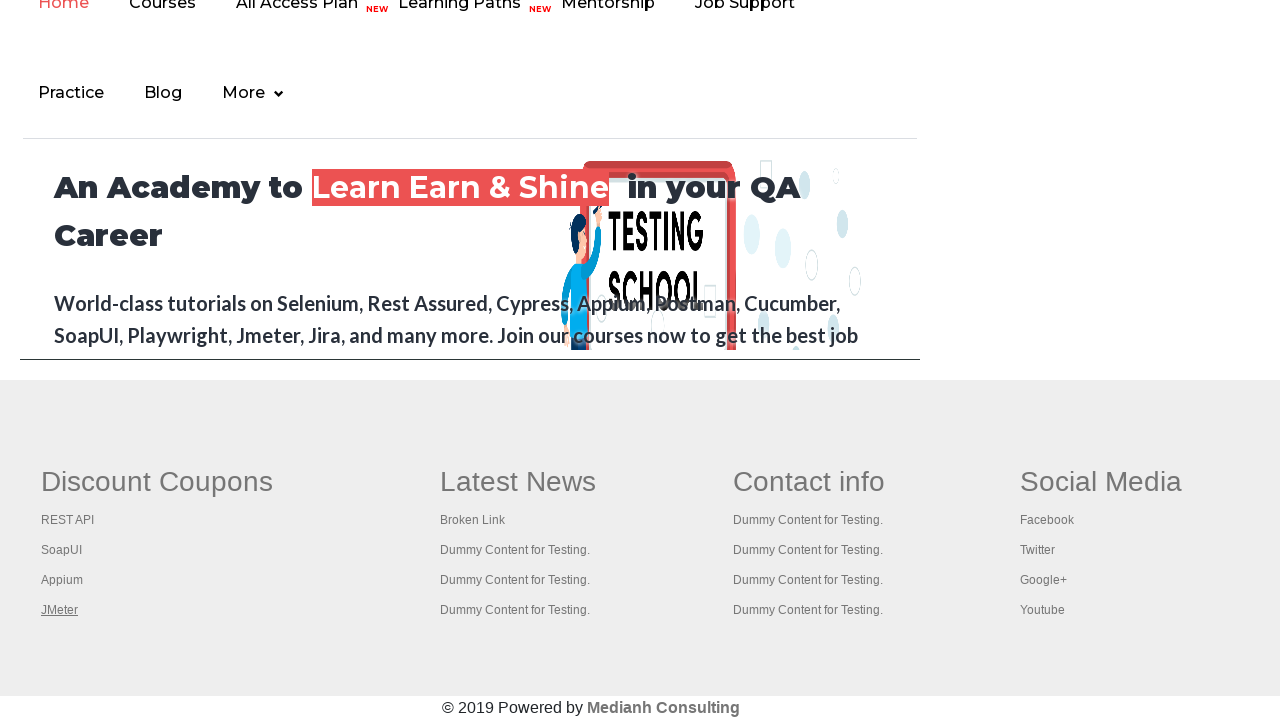